Navigates to a page, clicks on a specific link by its text, then fills out a form with first name, last name, city, and country fields before submitting.

Starting URL: http://suninjuly.github.io/find_link_text

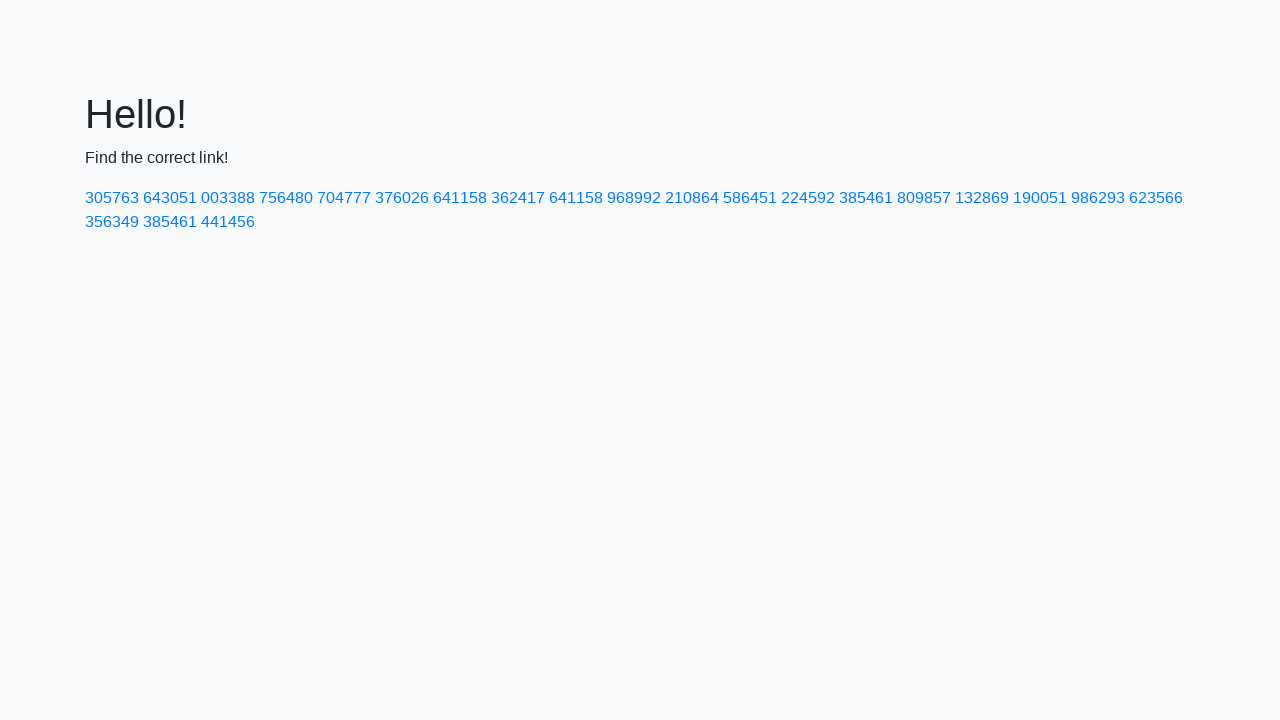

Navigated to find_link_text page
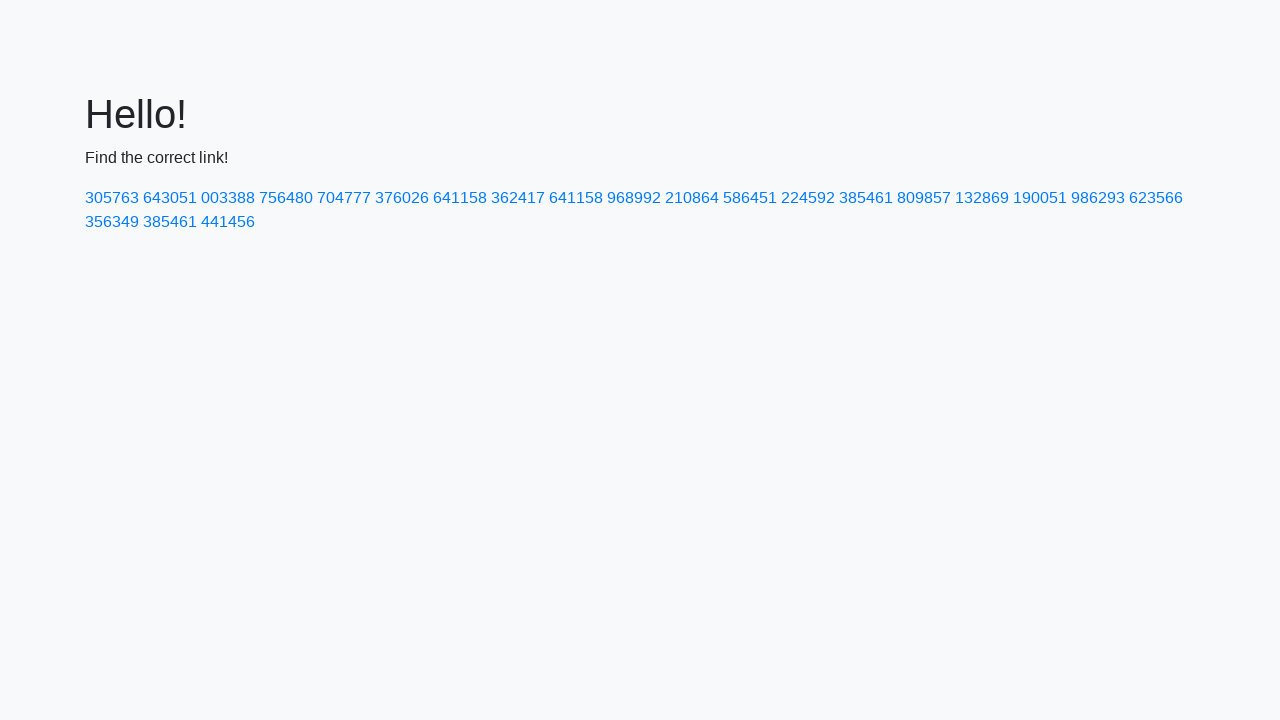

Clicked on link with text '224592' at (808, 198) on text=224592
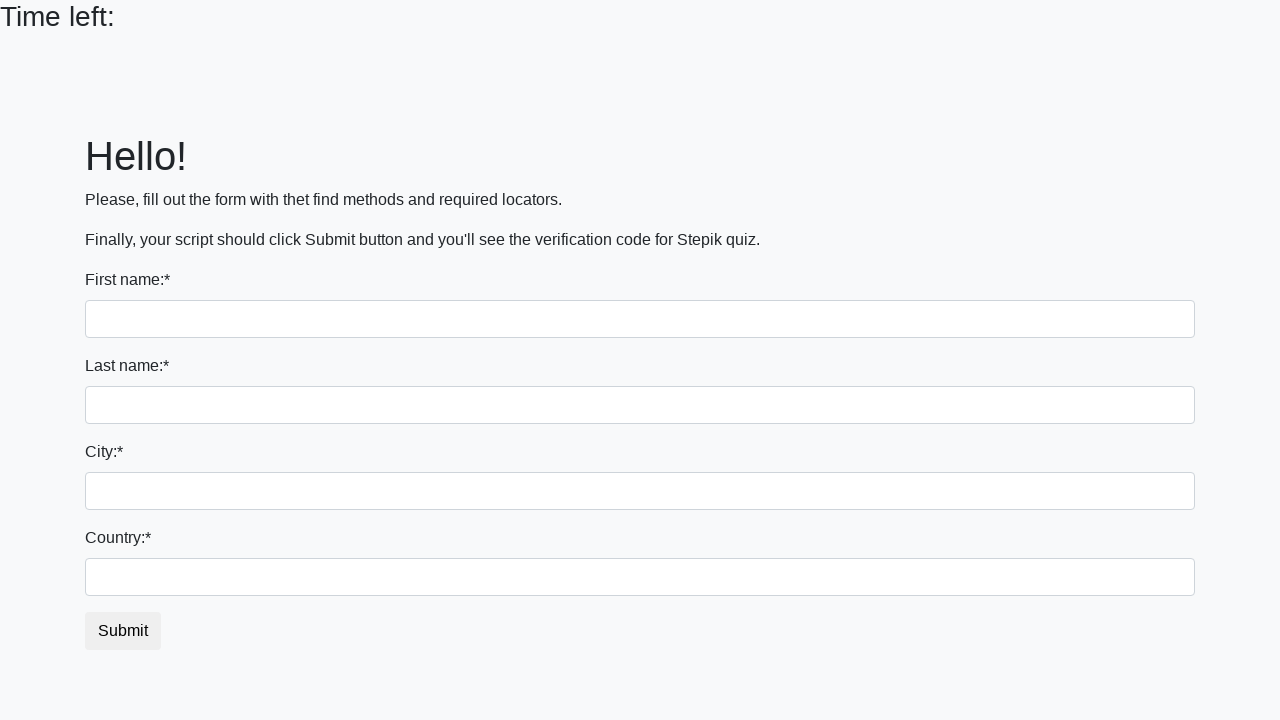

Filled first name field with 'Ivan' on input[name='first_name']
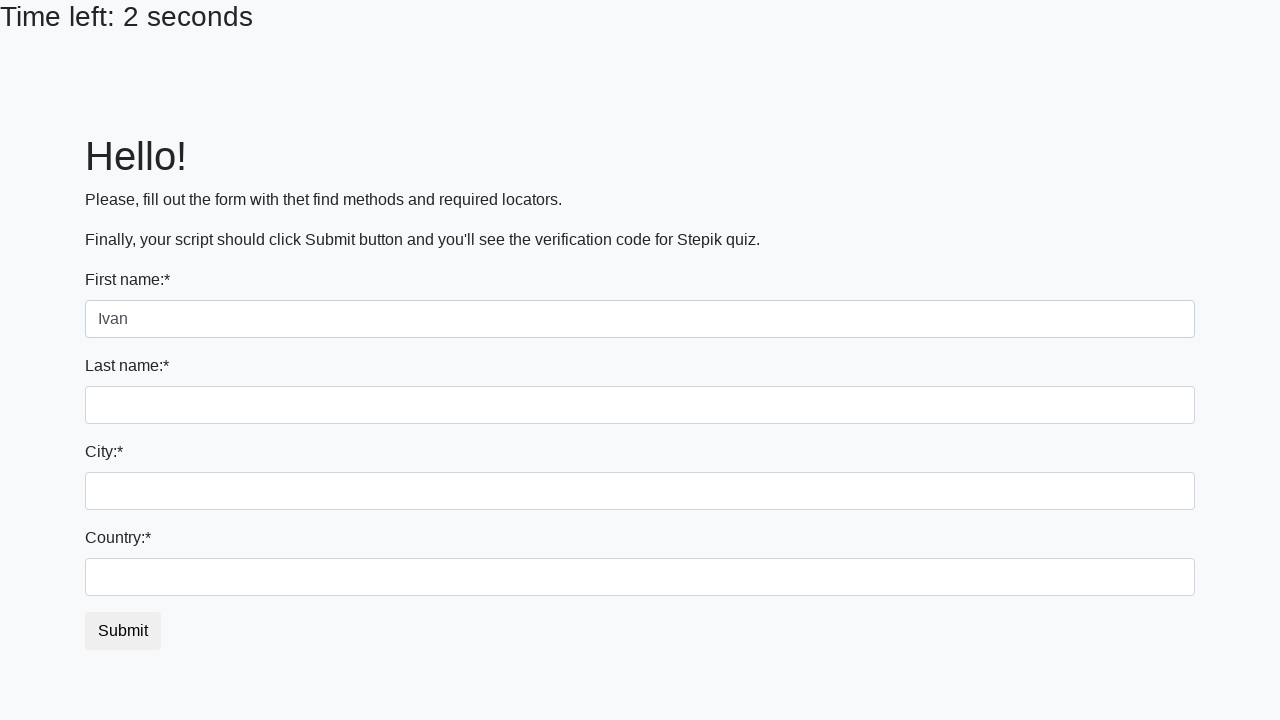

Filled last name field with 'Petrov' on input[name='last_name']
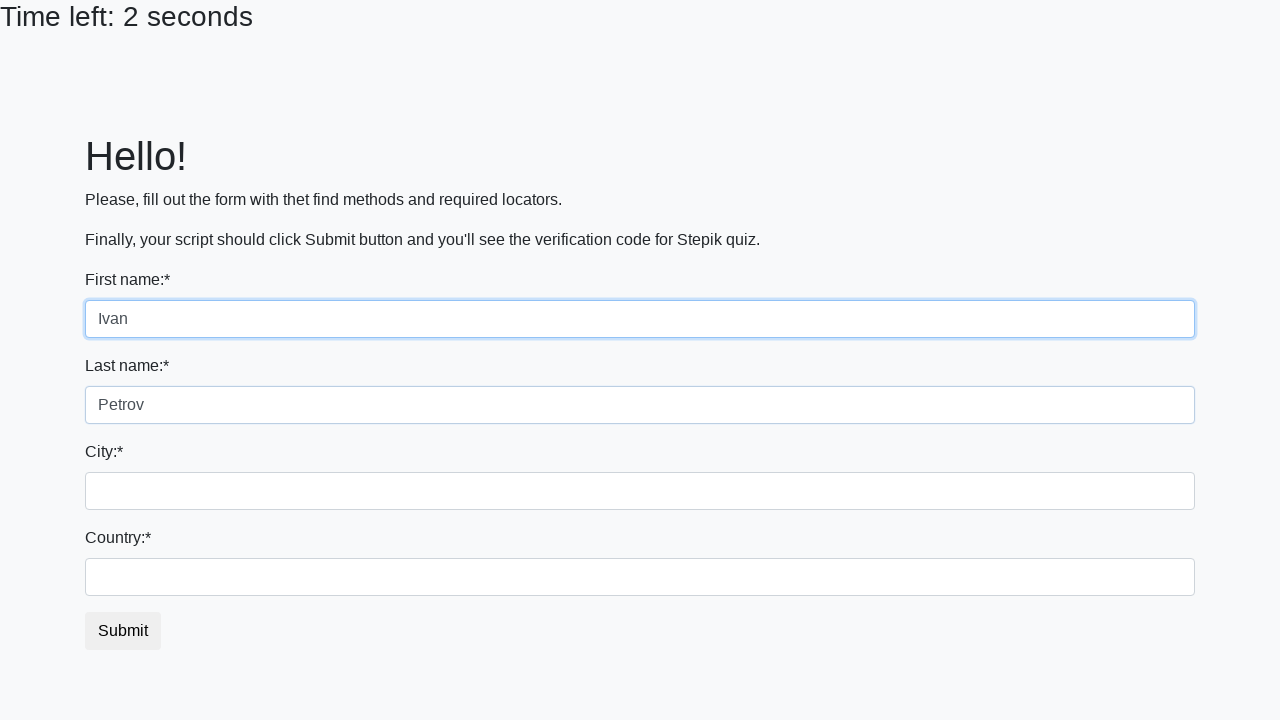

Filled city field with 'Smolensk' on .city
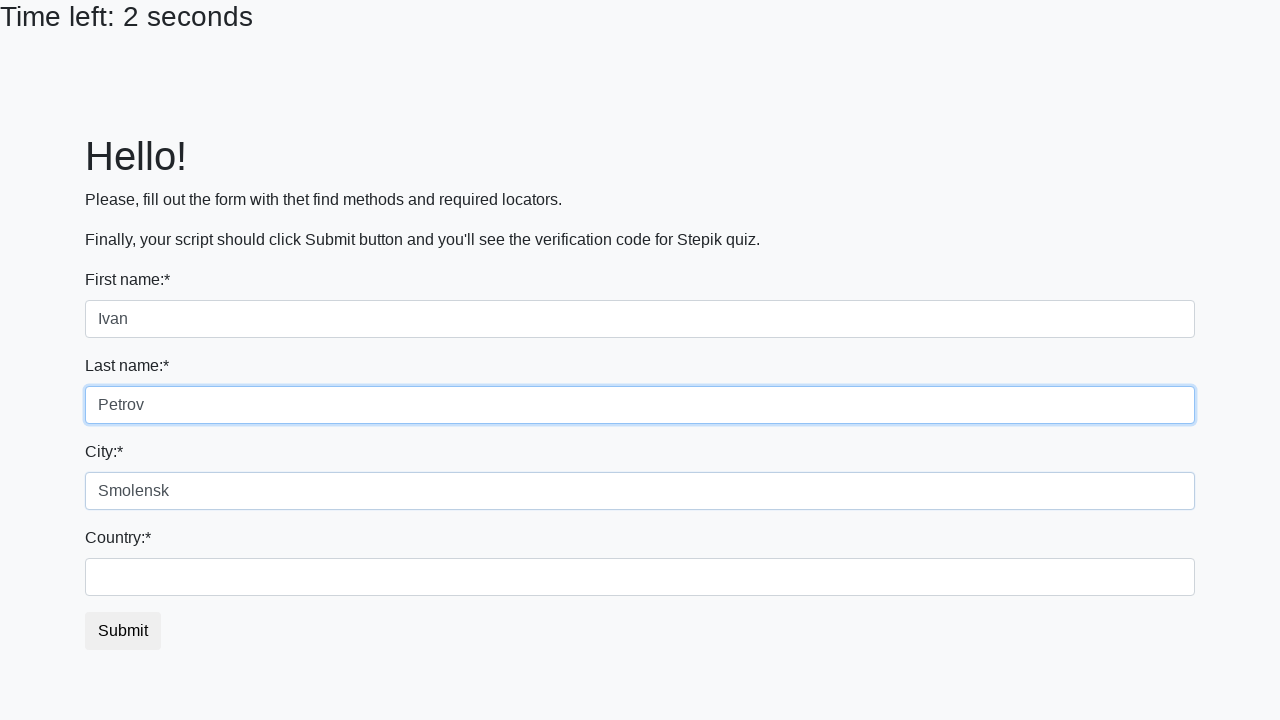

Filled country field with 'Russia' on #country
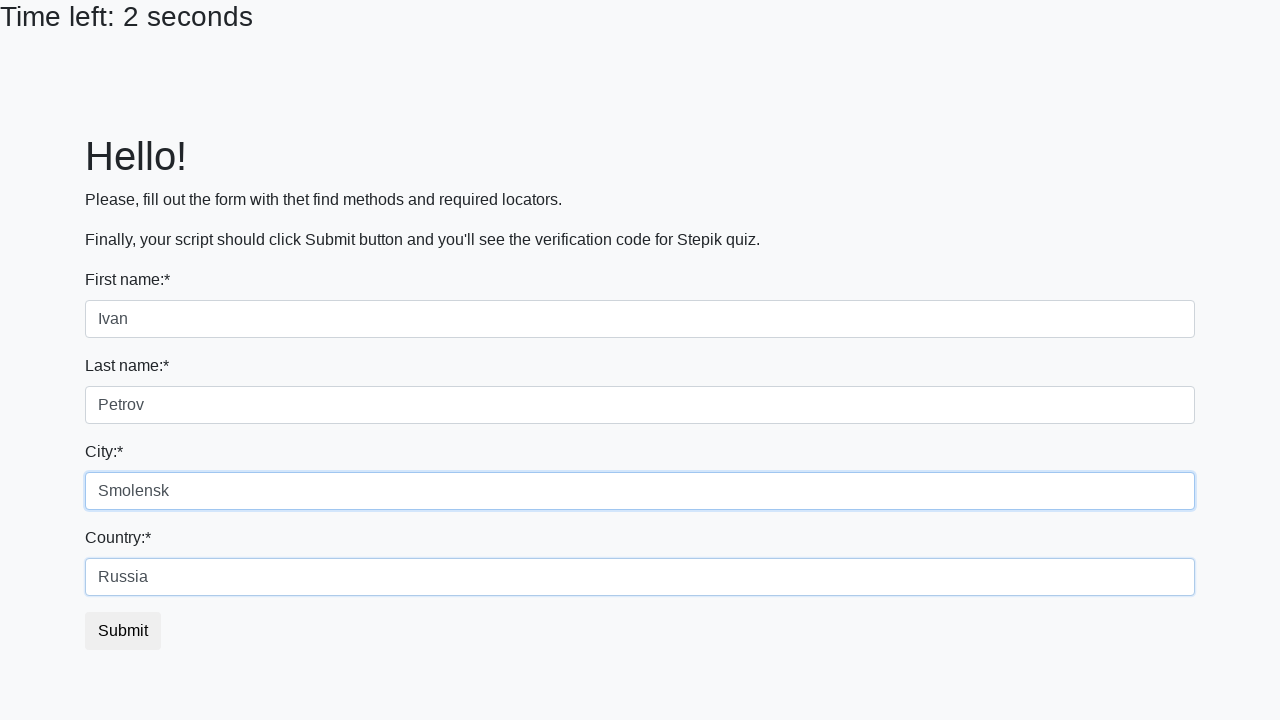

Clicked submit button to submit form at (123, 631) on button.btn
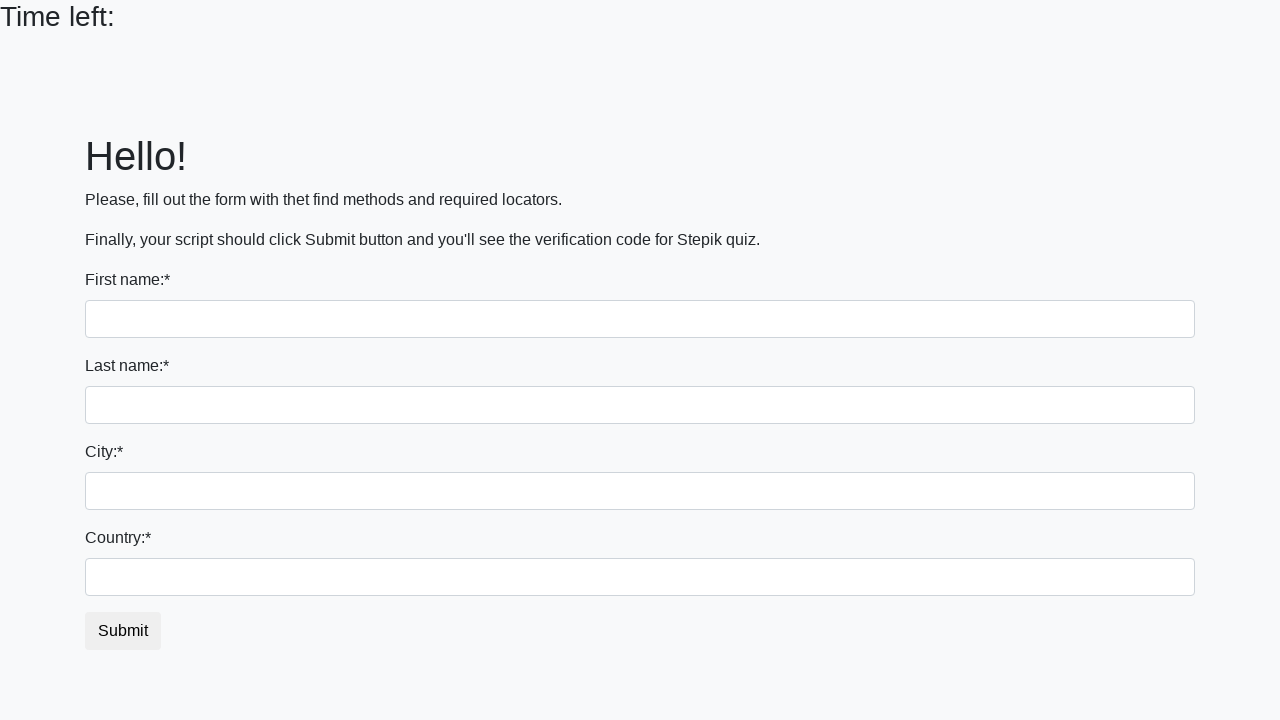

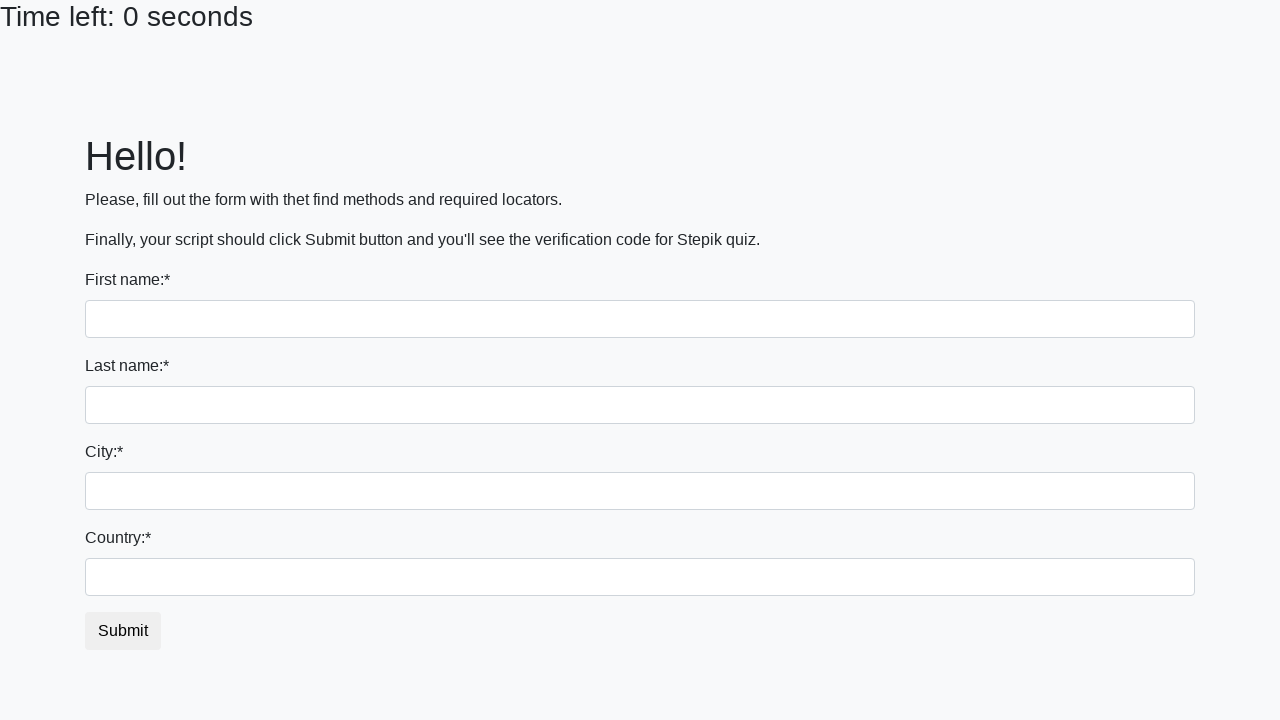